Tests alert handling by clicking a button that triggers a JavaScript alert and accepting it

Starting URL: https://formy-project.herokuapp.com/switch-window

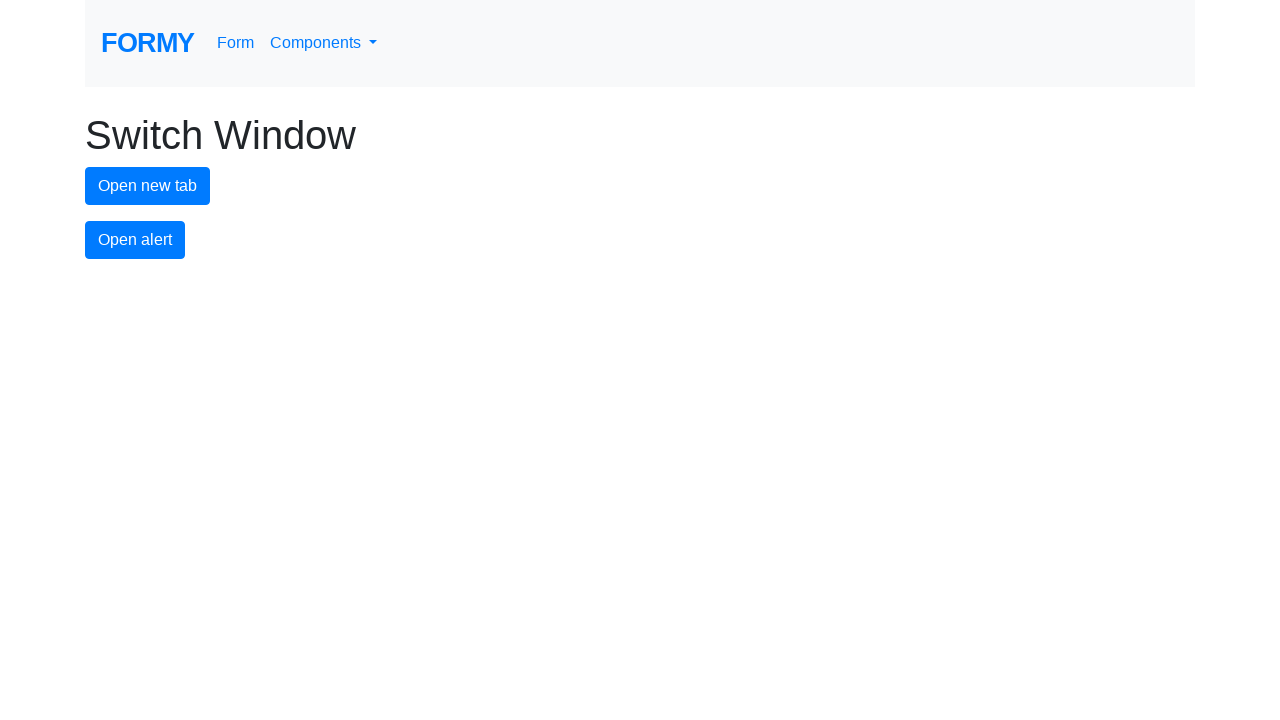

Set up dialog handler to automatically accept alerts
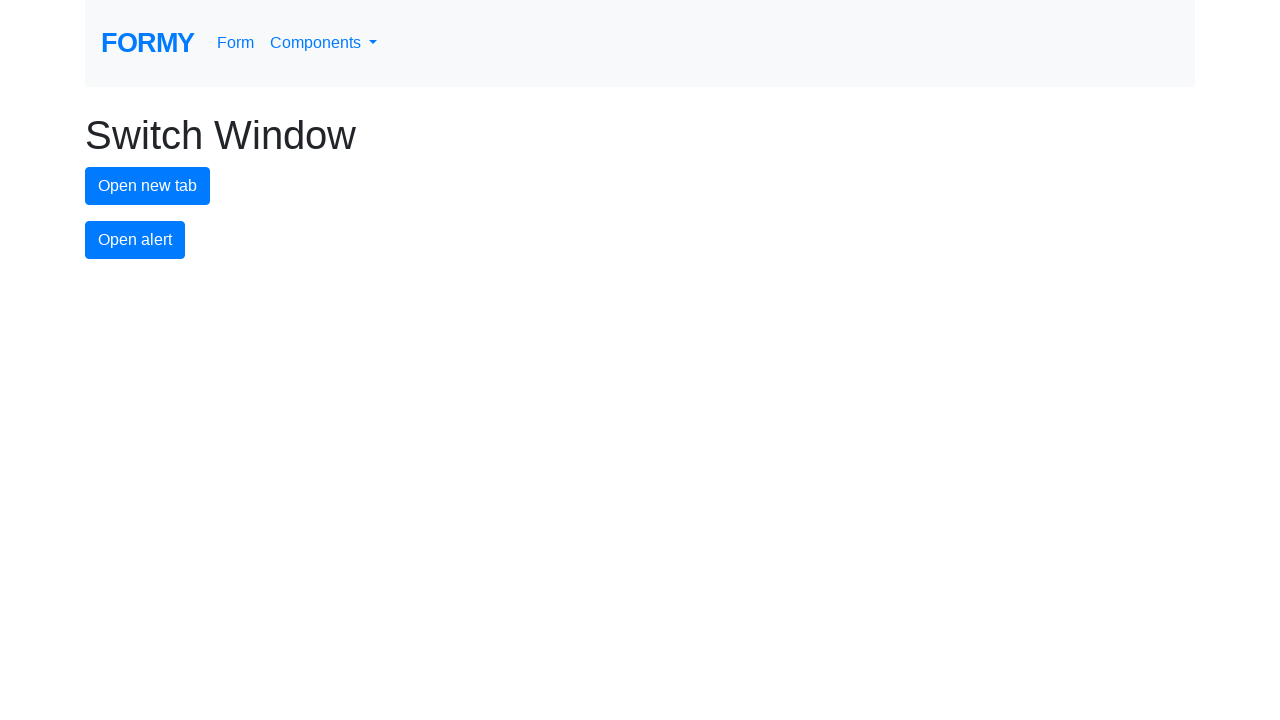

Clicked alert button to trigger JavaScript alert at (135, 240) on #alert-button
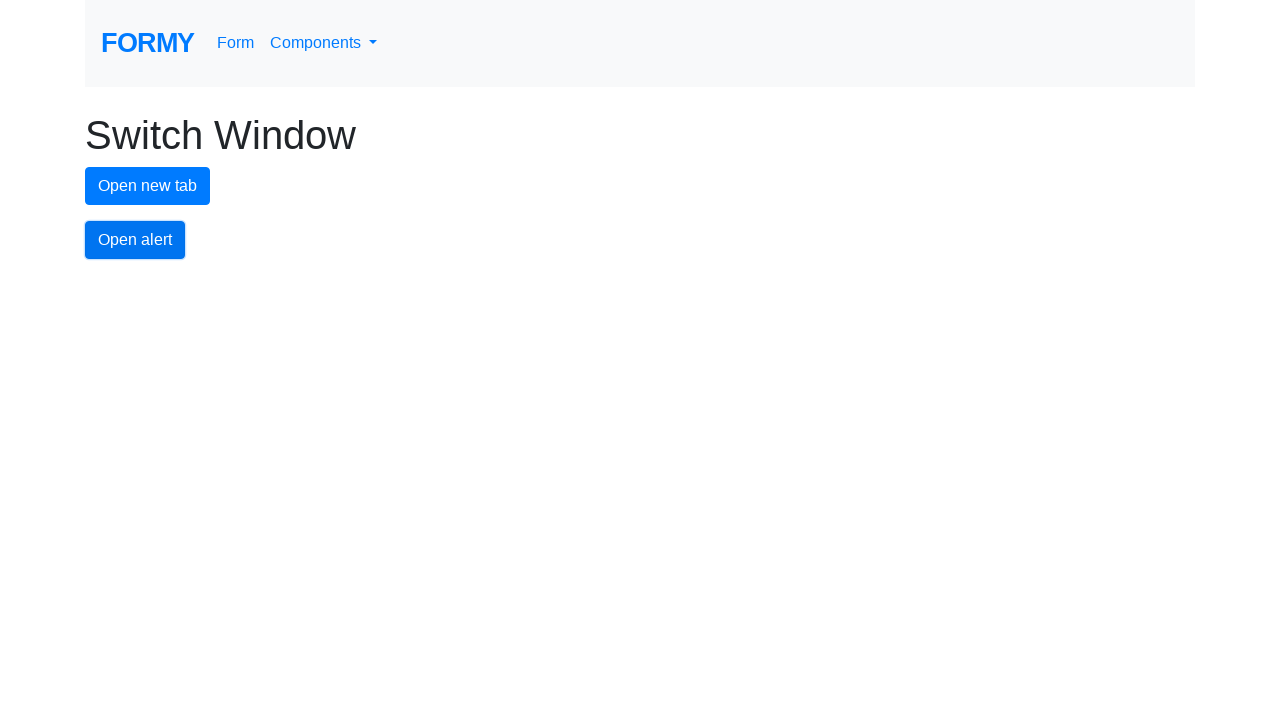

Waited for alert dialog handling to complete
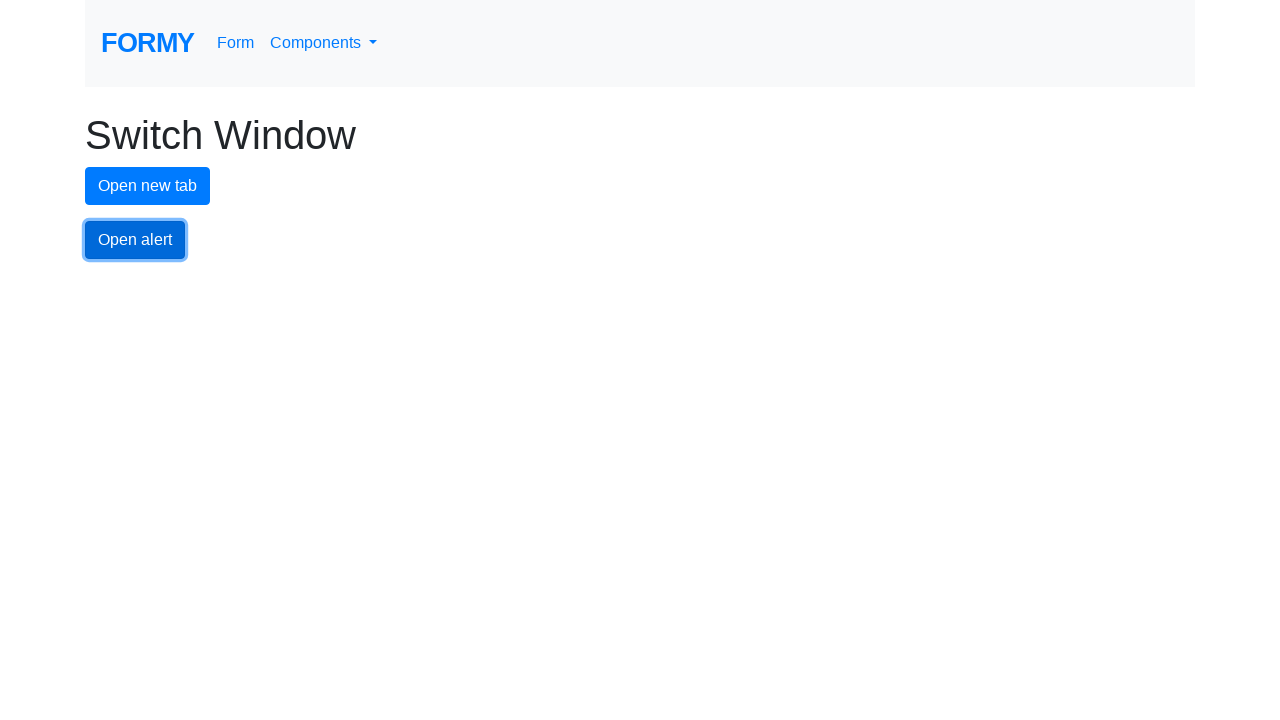

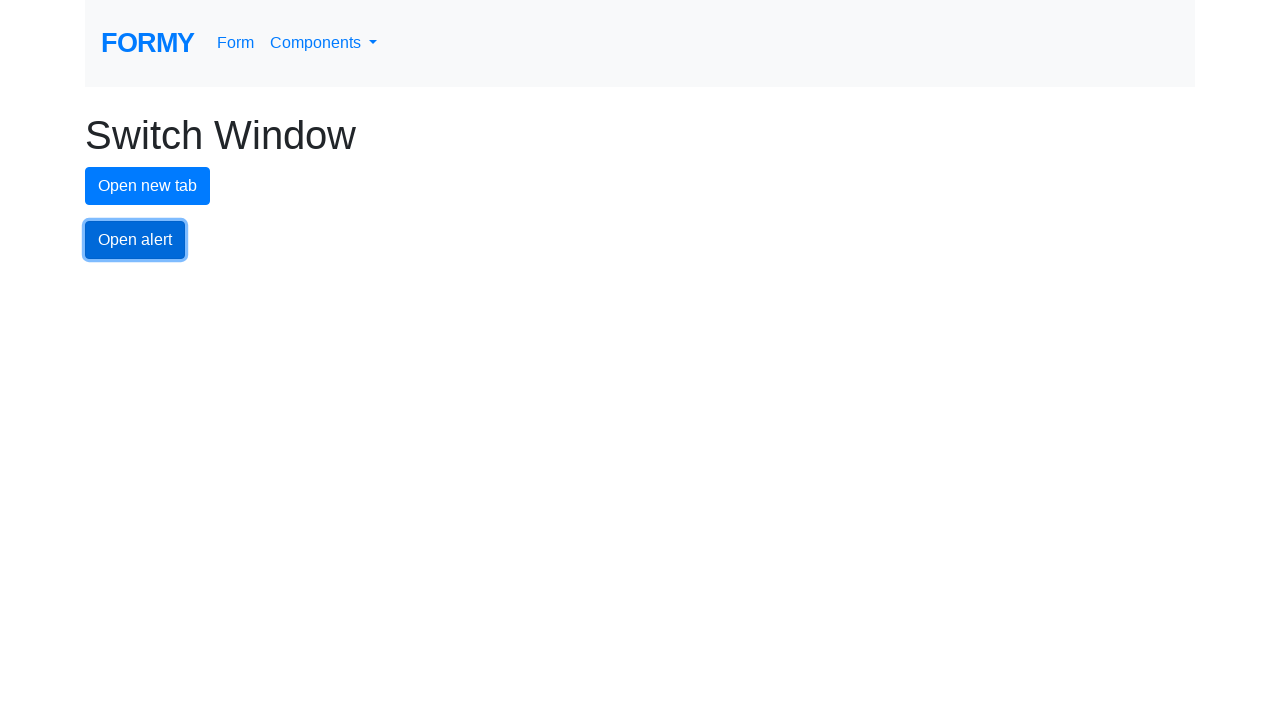